Tests browser navigation commands by clicking on Book Store Application card, then demonstrating back, forward, navigate to, and refresh operations

Starting URL: https://demoqa.com/

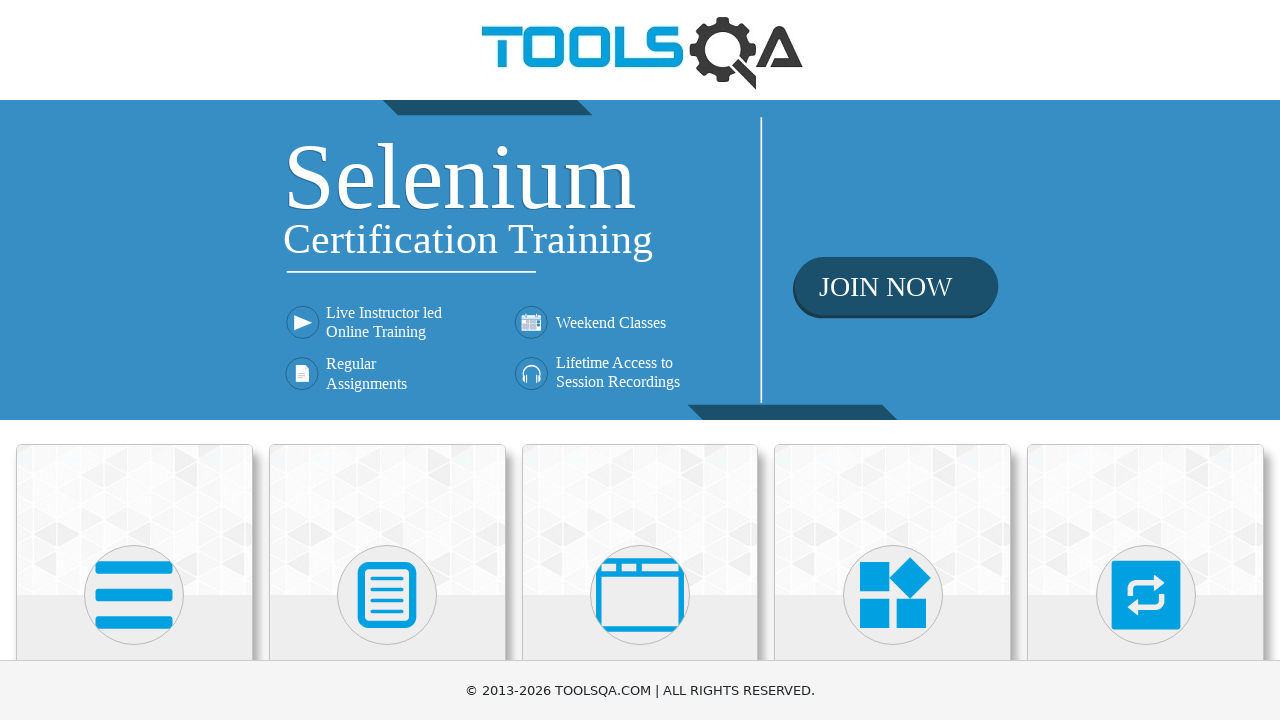

Clicked on Book Store Application card at (134, 461) on xpath=//div[@class='card-body']//h5[text()='Book Store Application']
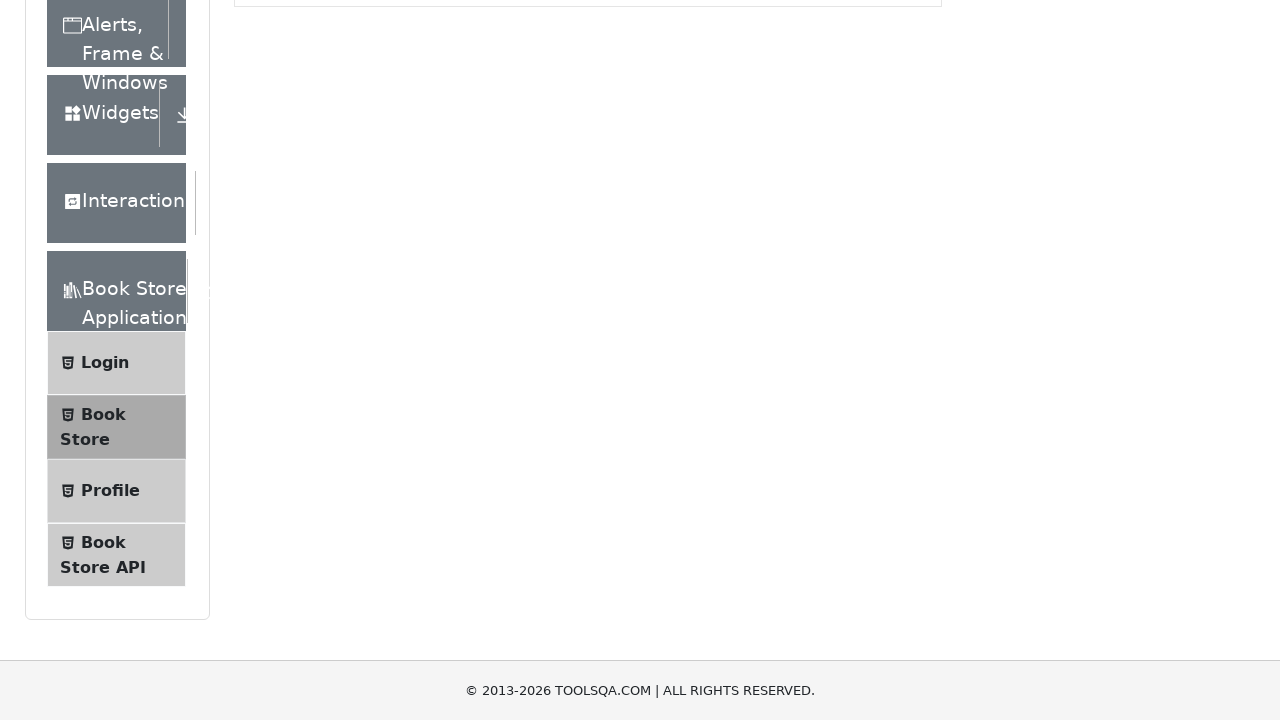

Navigated back to previous page
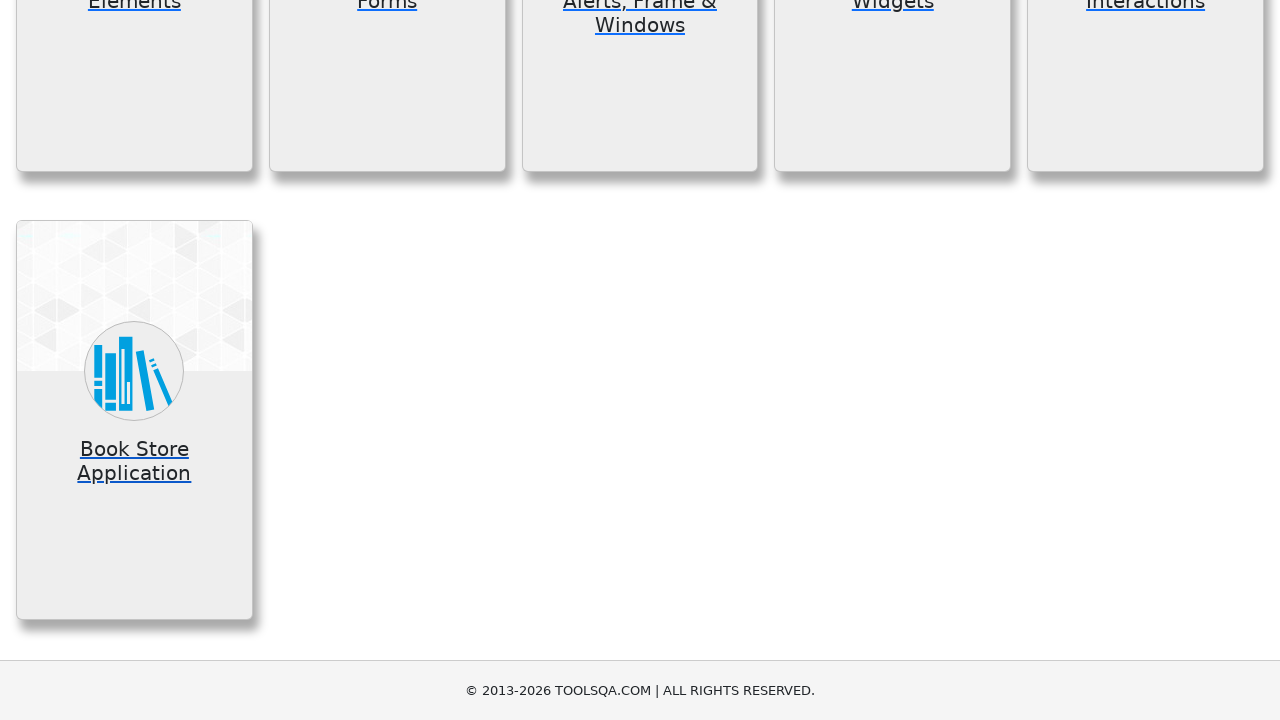

Navigated forward to next page
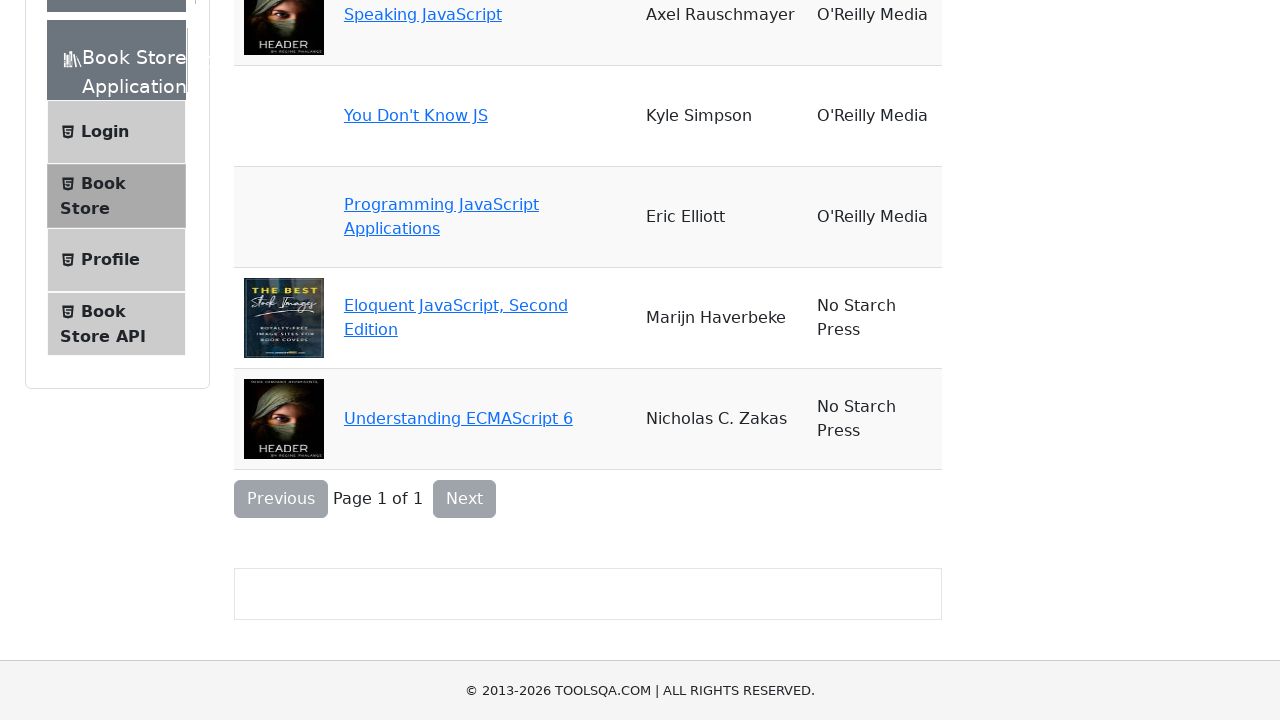

Navigated directly to https://demoqa.com/
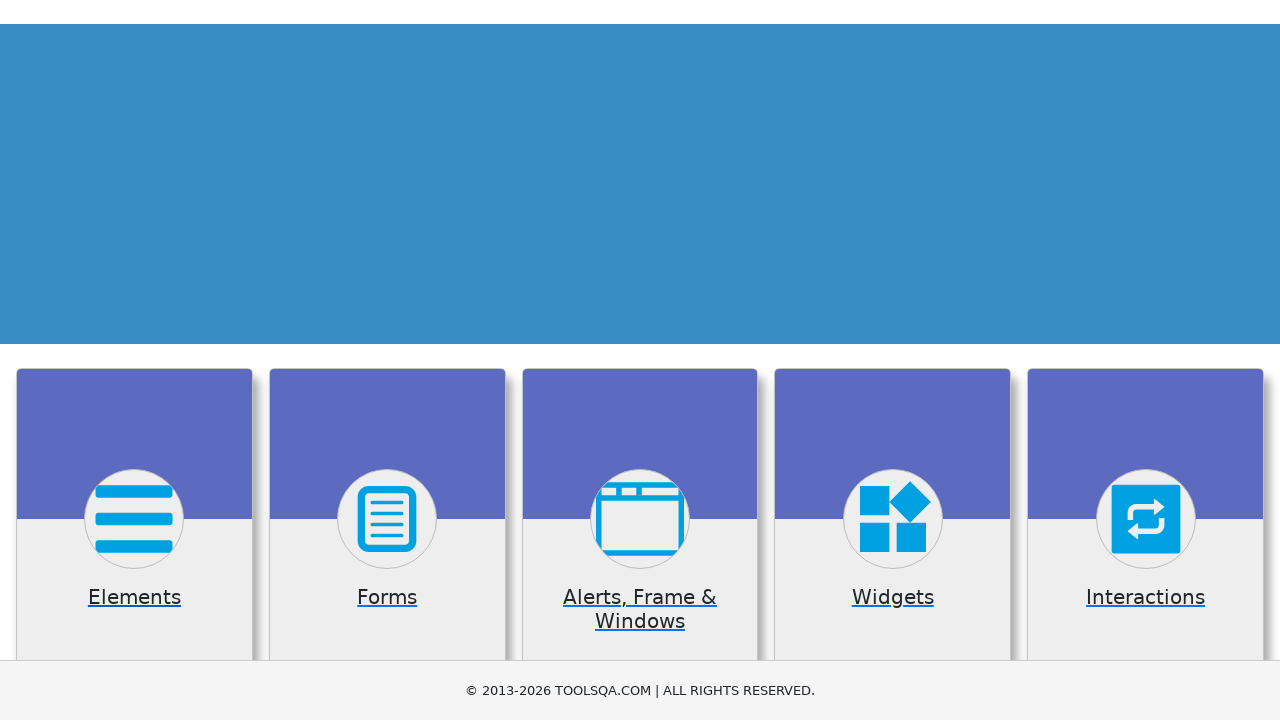

Refreshed the current page
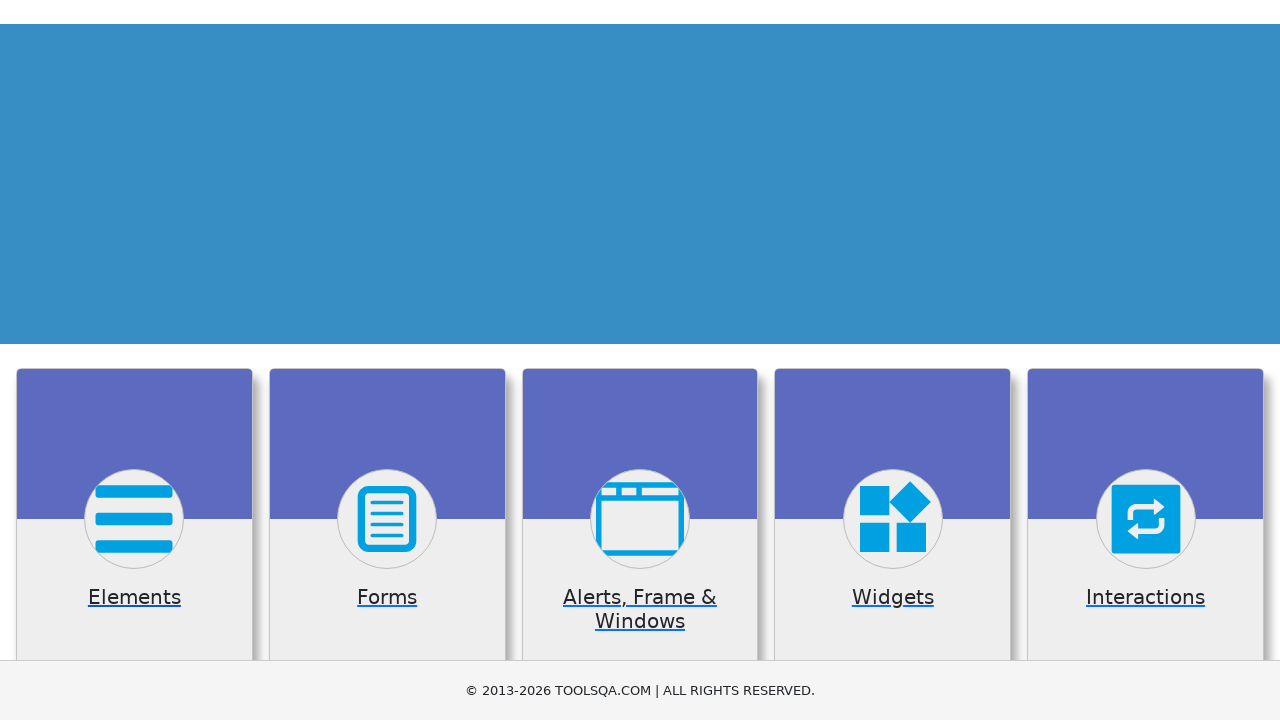

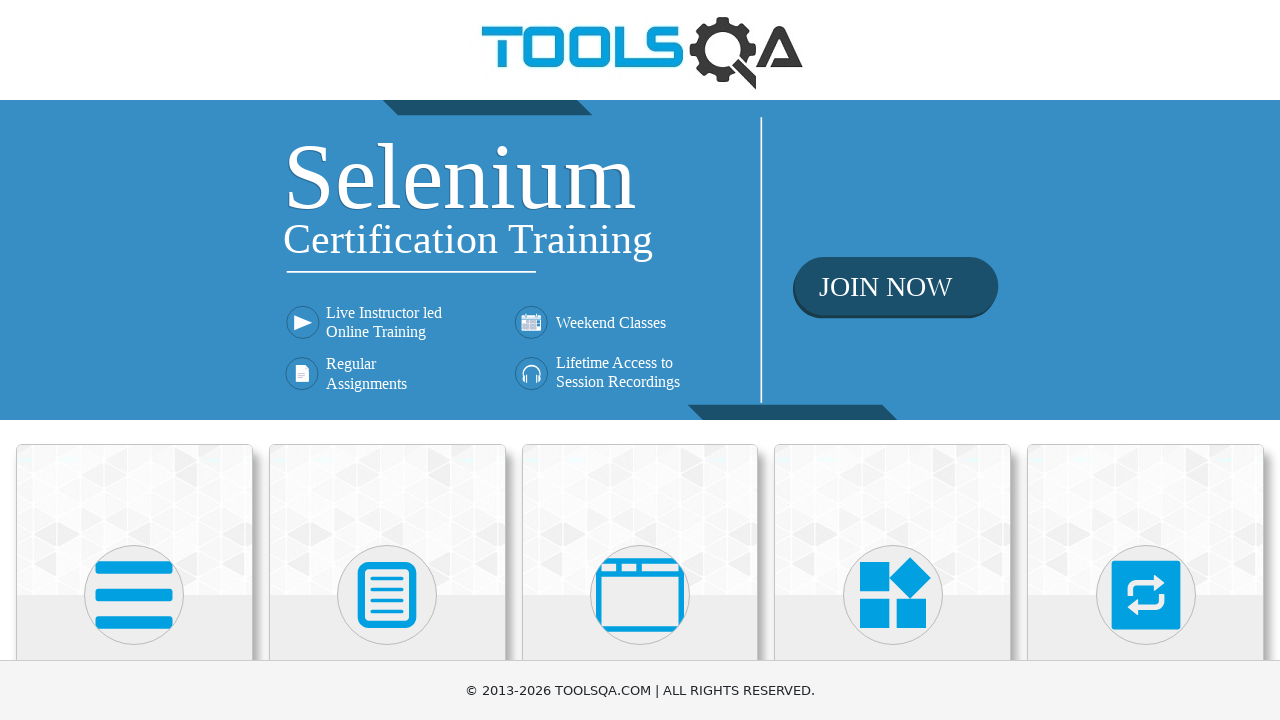